Tests JavaScript prompt popup handling by clicking a button to trigger a prompt, entering text into the prompt, accepting it, and verifying the result is displayed on the page.

Starting URL: https://the-internet.herokuapp.com/javascript_alerts

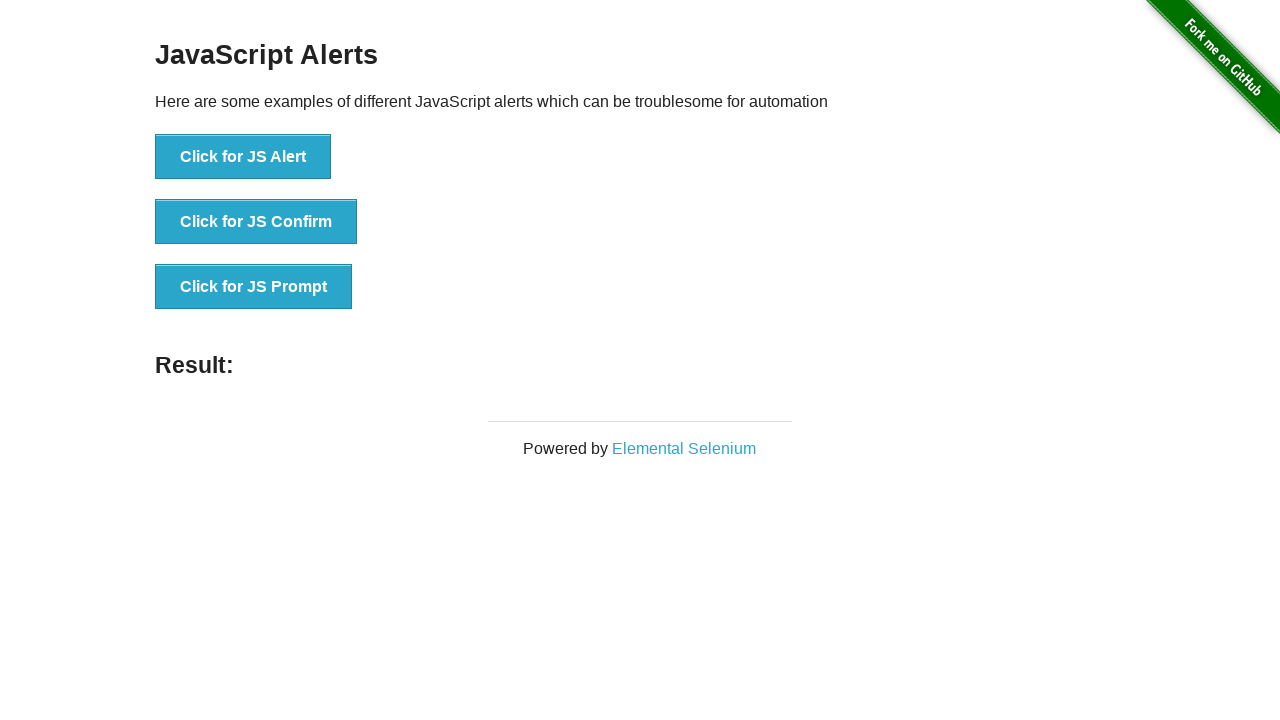

Clicked button to trigger JavaScript prompt at (254, 287) on xpath=//button[text()='Click for JS Prompt']
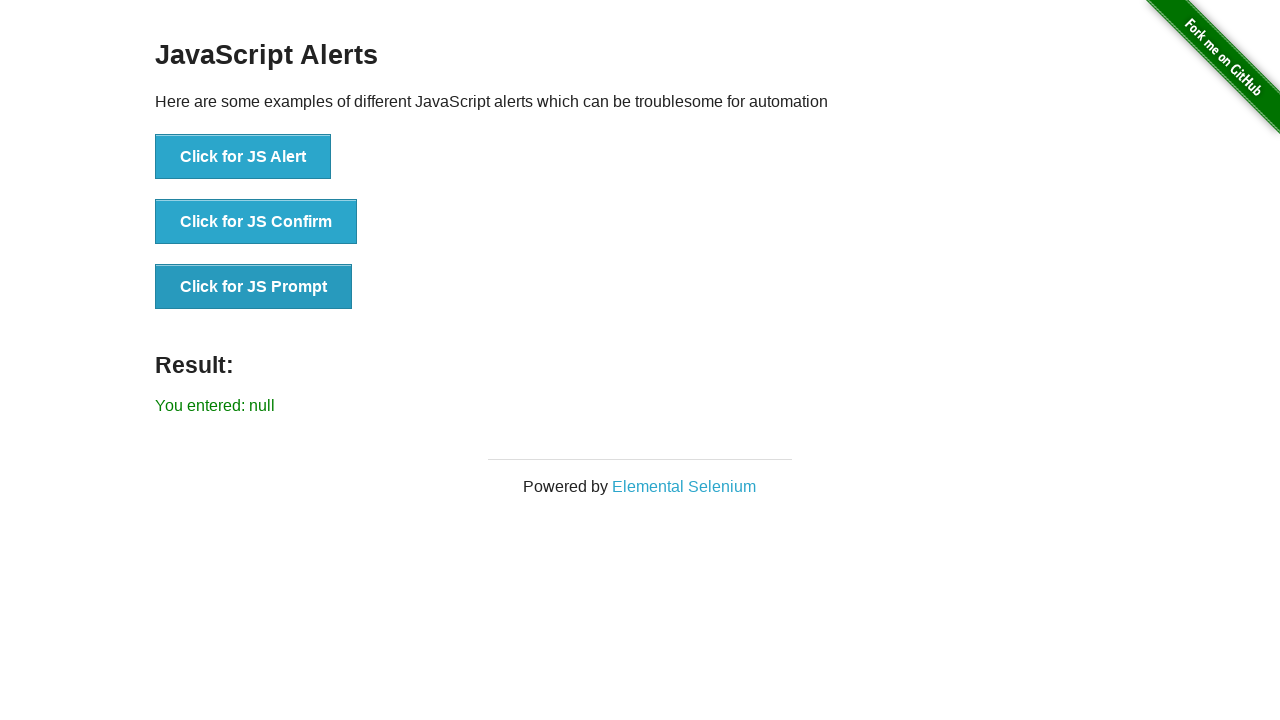

Set up dialog event listener to handle prompt
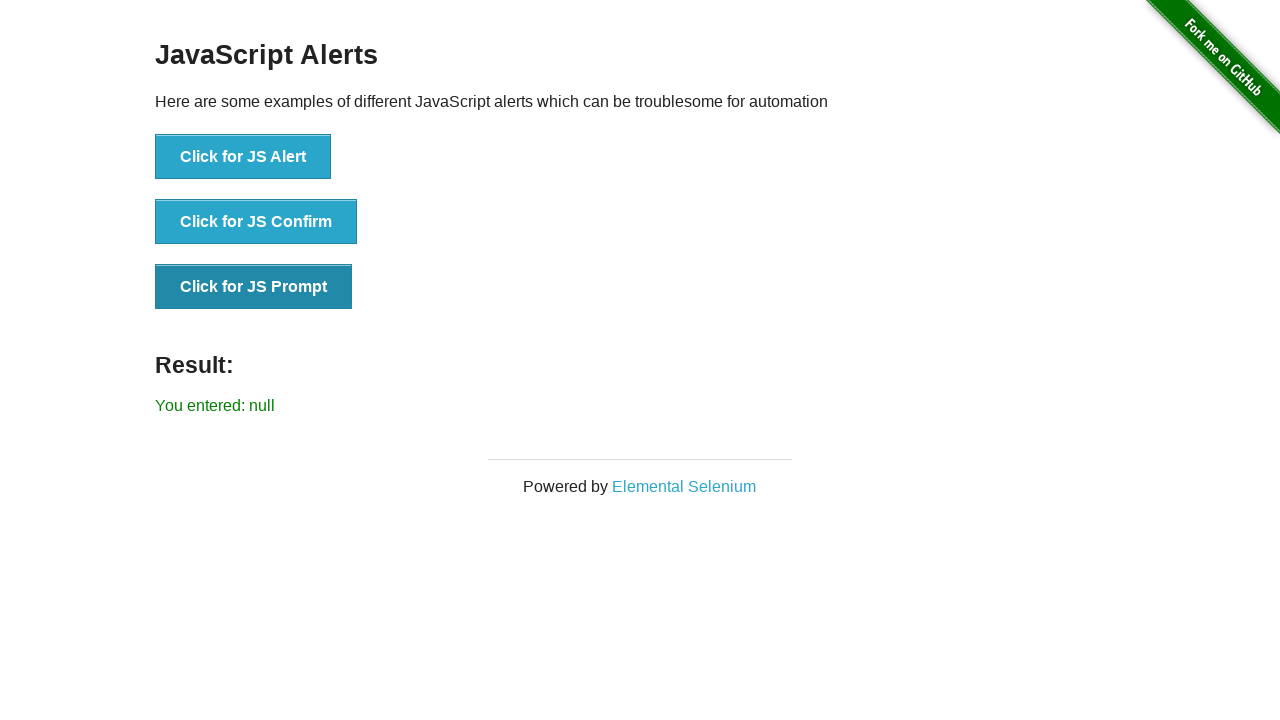

Clicked button to trigger prompt with listener active at (254, 287) on xpath=//button[text()='Click for JS Prompt']
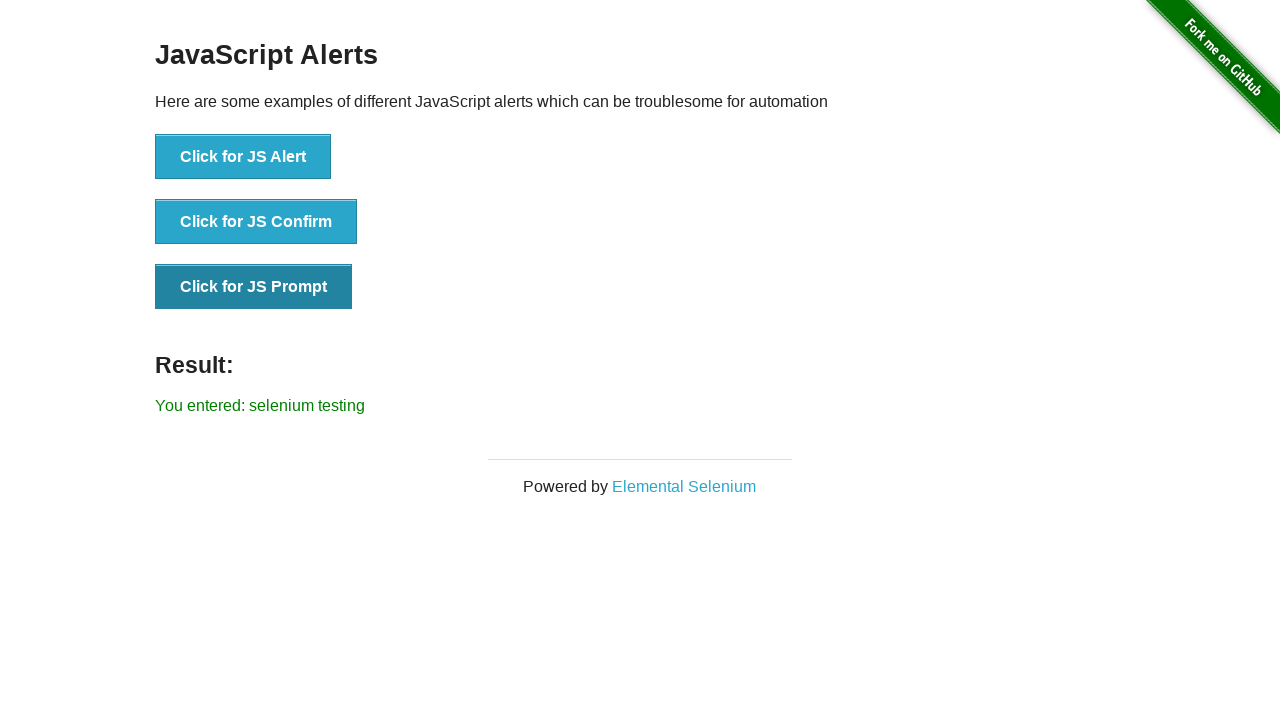

Result element loaded on page
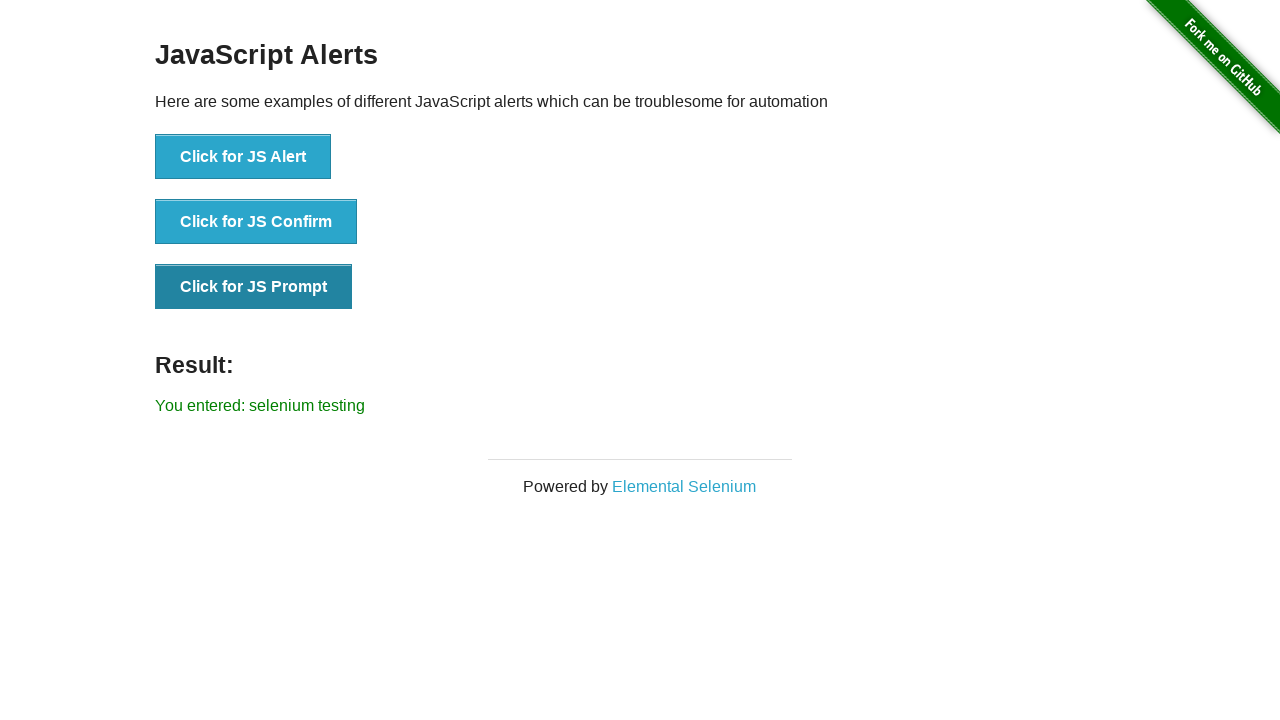

Retrieved result text: 'You entered: selenium testing'
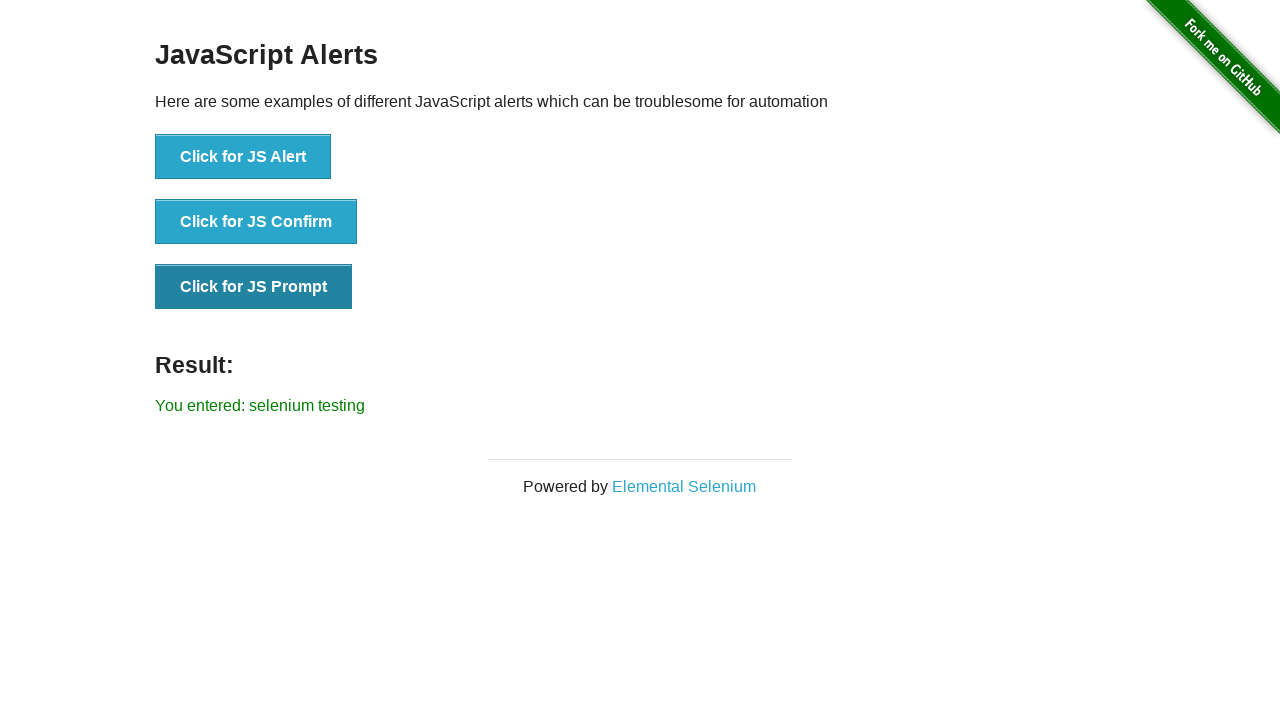

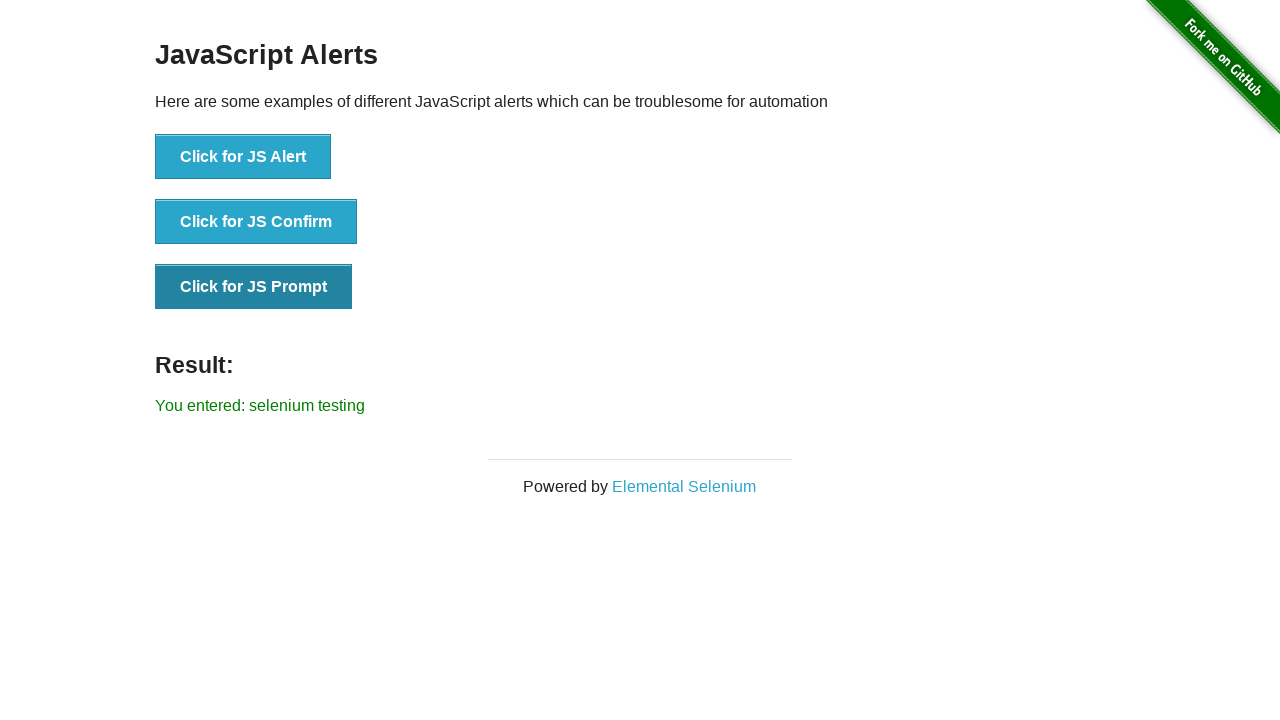